Tests that the text input field is cleared after adding a todo item

Starting URL: https://demo.playwright.dev/todomvc

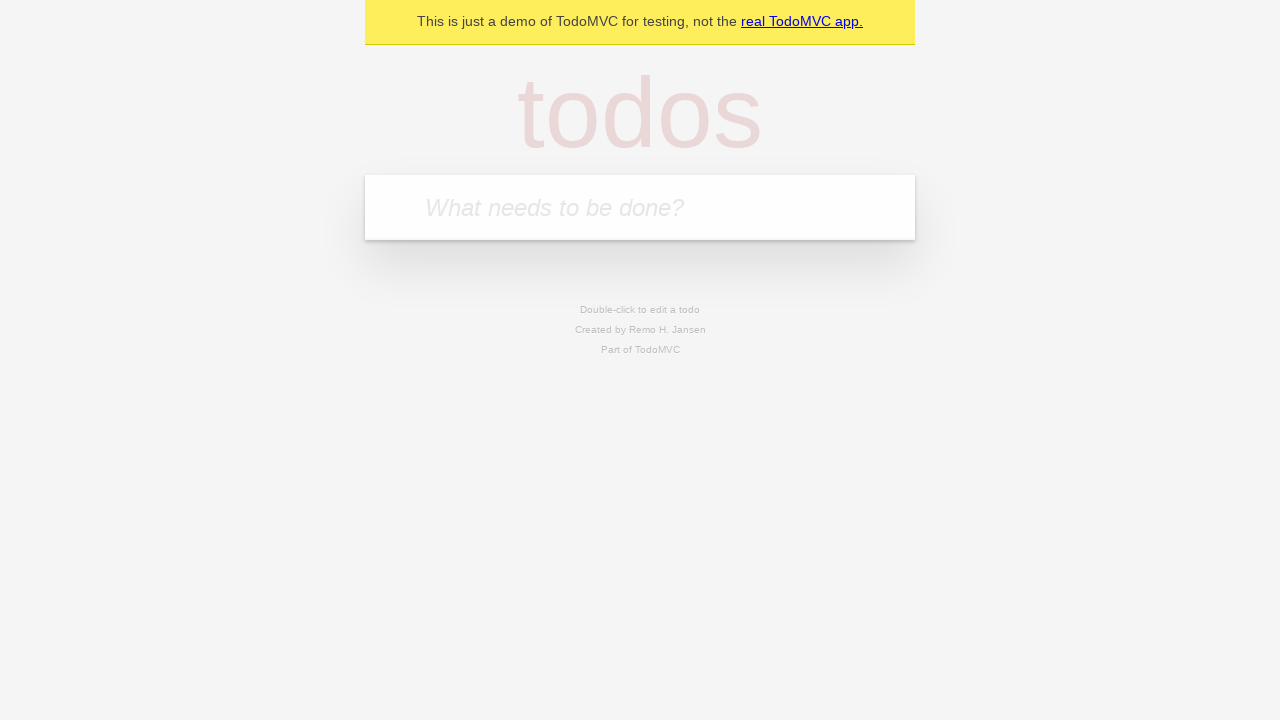

Located the todo input field with placeholder 'What needs to be done?'
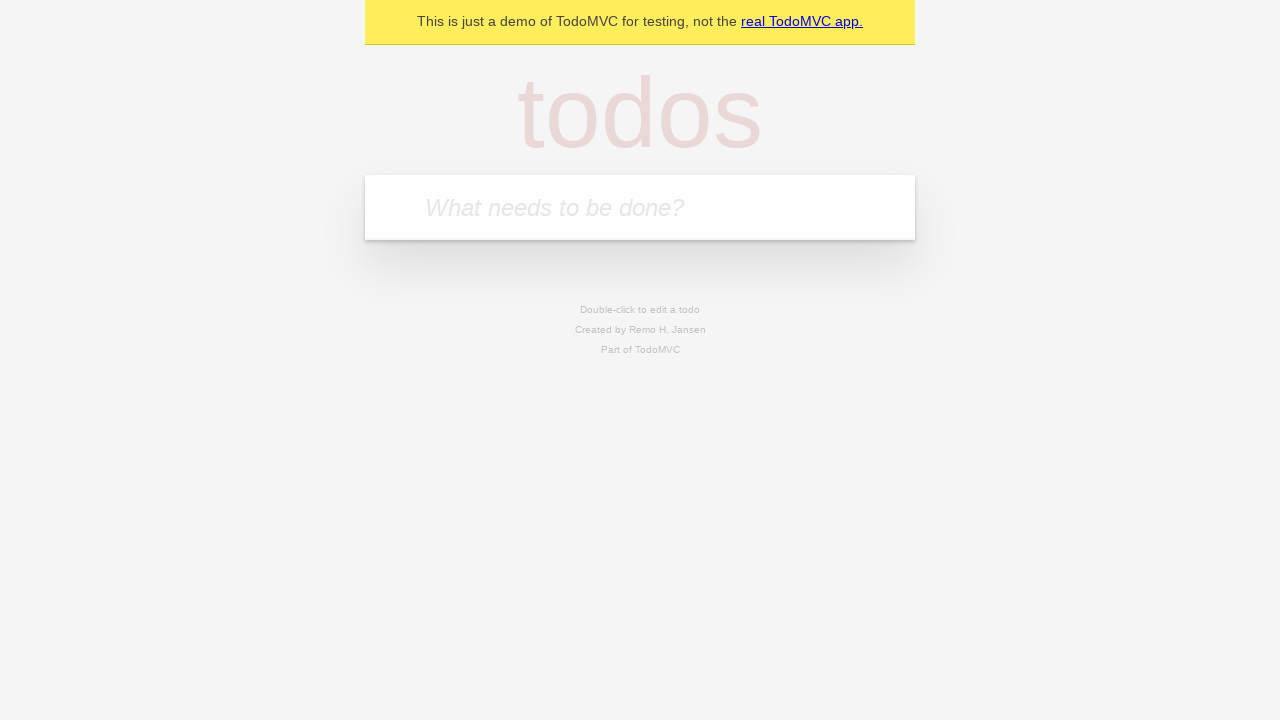

Filled the todo input field with 'buy some cheese' on internal:attr=[placeholder="What needs to be done?"i]
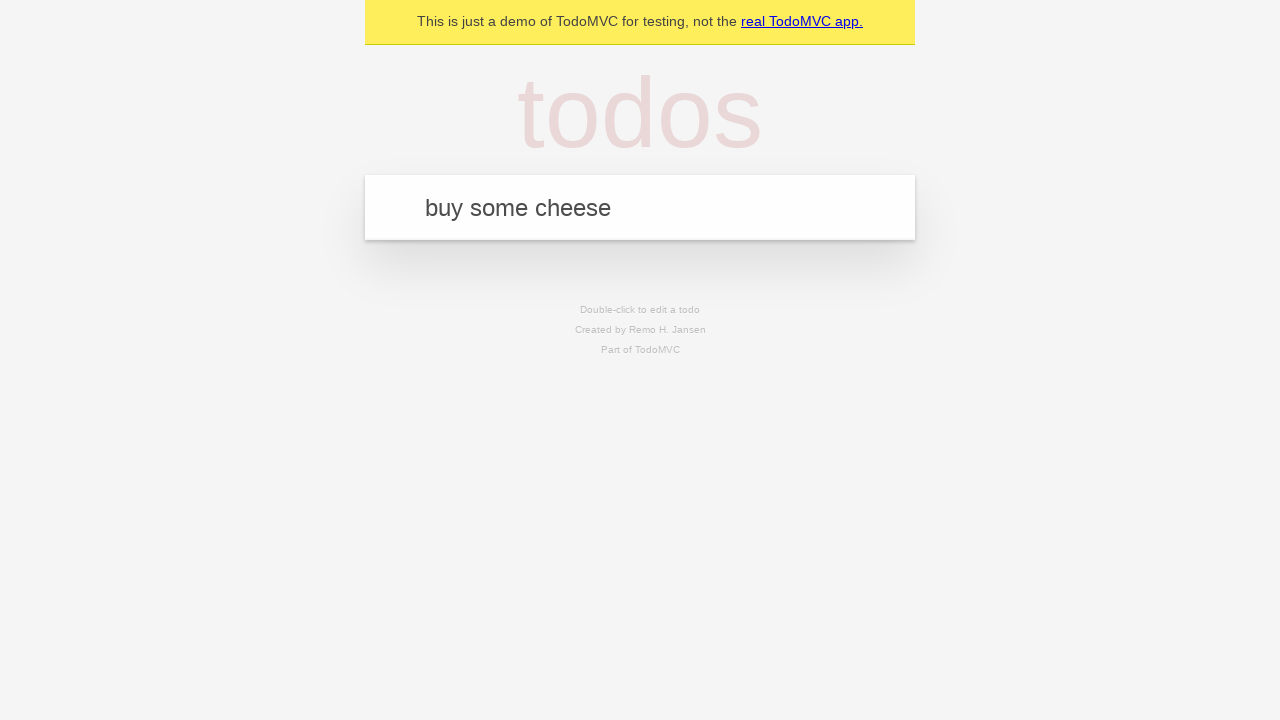

Pressed Enter to add the todo item on internal:attr=[placeholder="What needs to be done?"i]
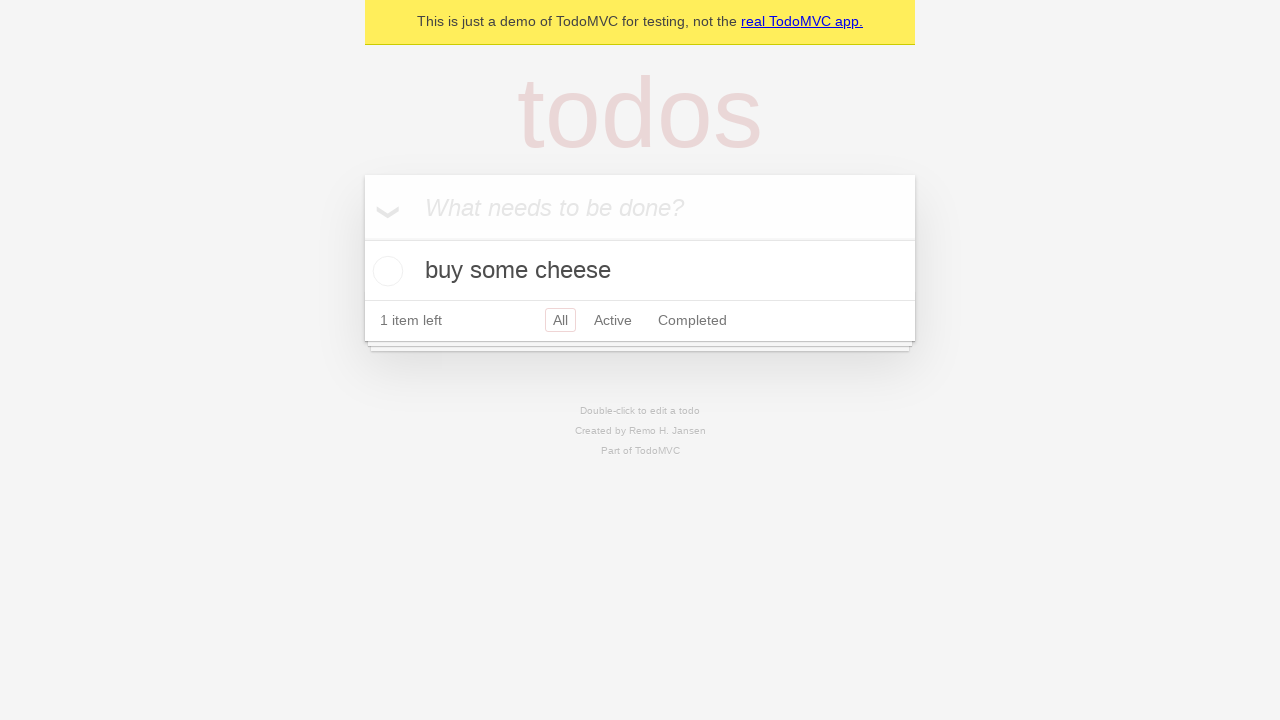

Verified todo item was added to the list
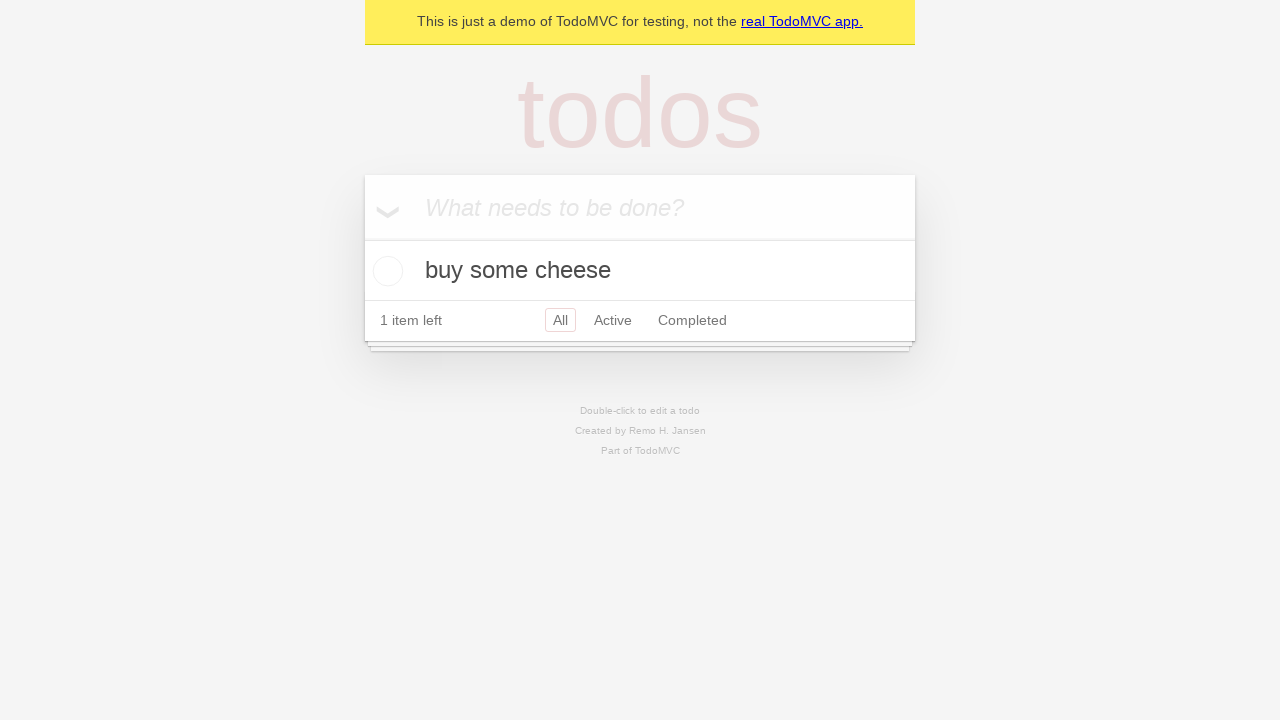

Confirmed that the text input field was cleared after adding the todo item
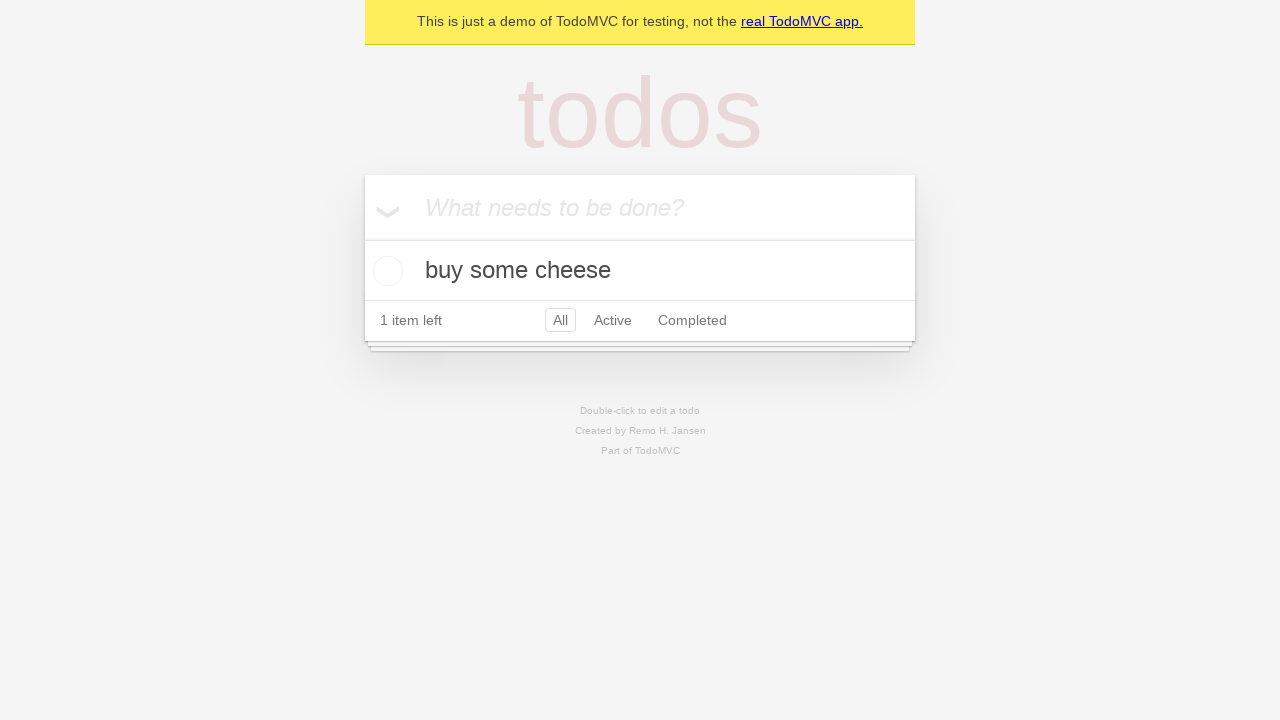

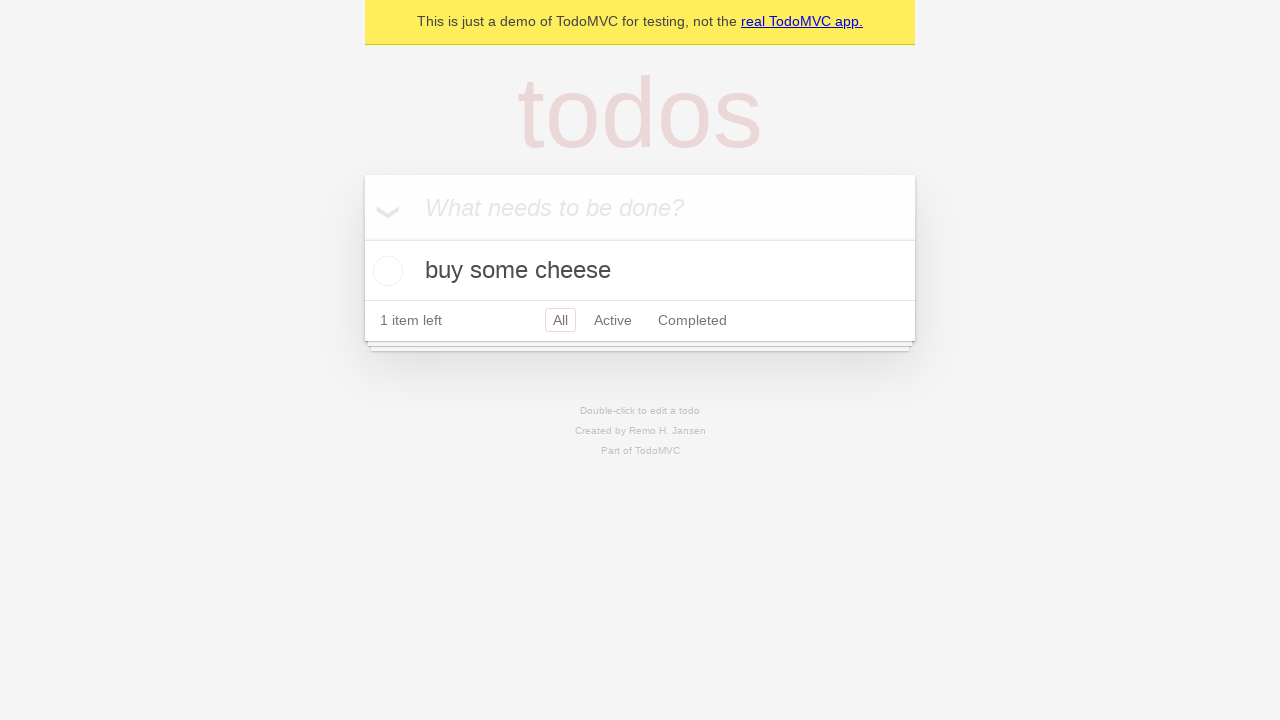